Tests a text box by entering special characters and verifying the input is captured correctly

Starting URL: https://artoftesting.com/samplesiteforselenium

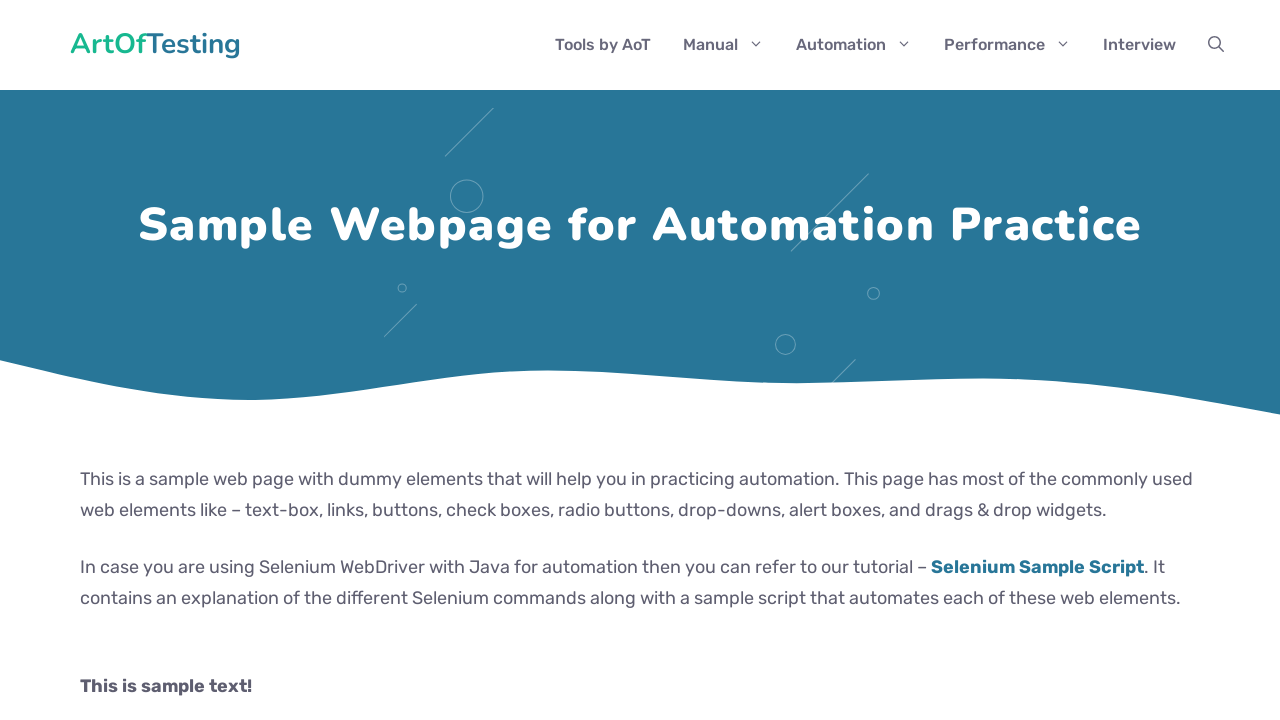

Text box #fname loaded and ready for input
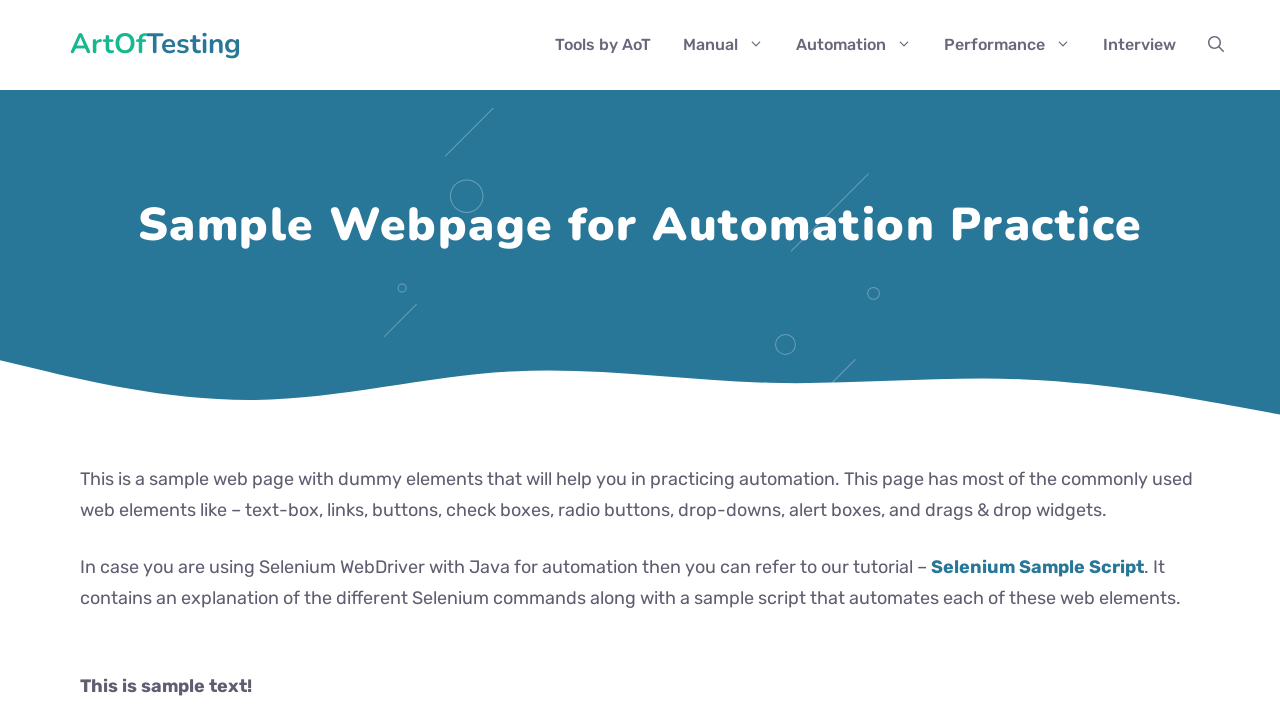

Entered special characters string into text box: `1234567890-=asdfghjkl;'zxcvbnm,./\|~!@#$%^&*()_+ on #fname
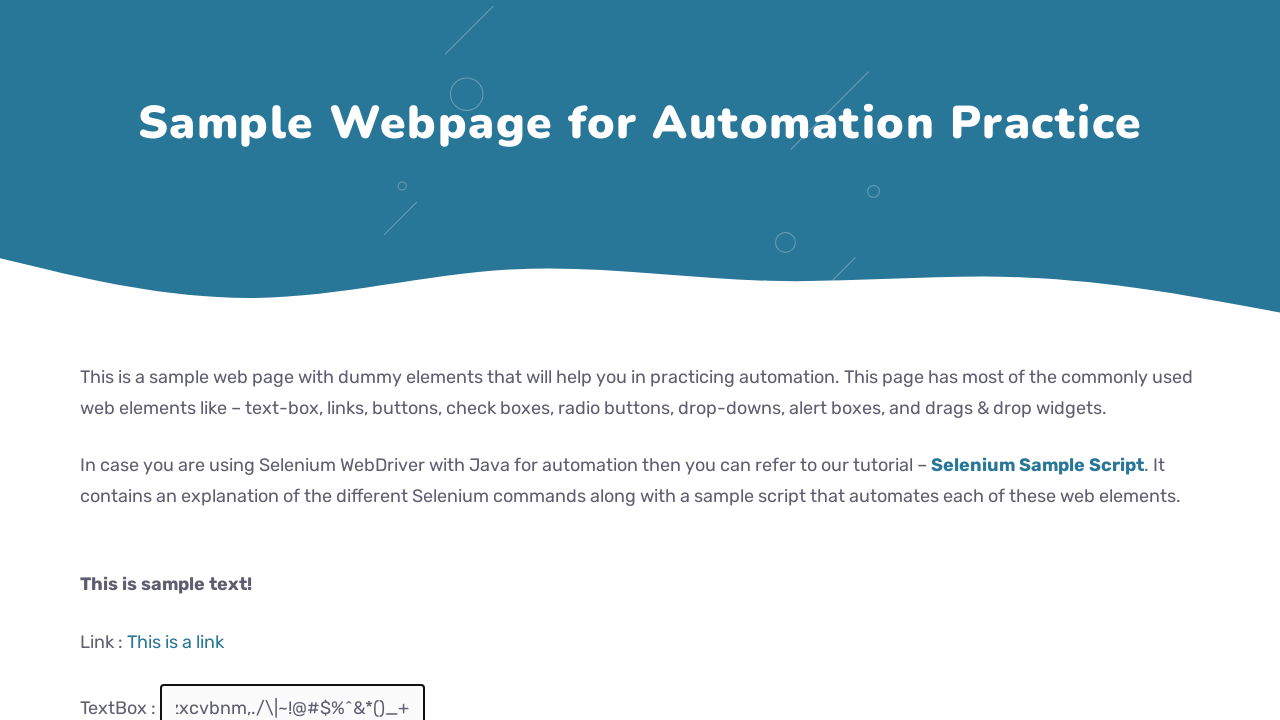

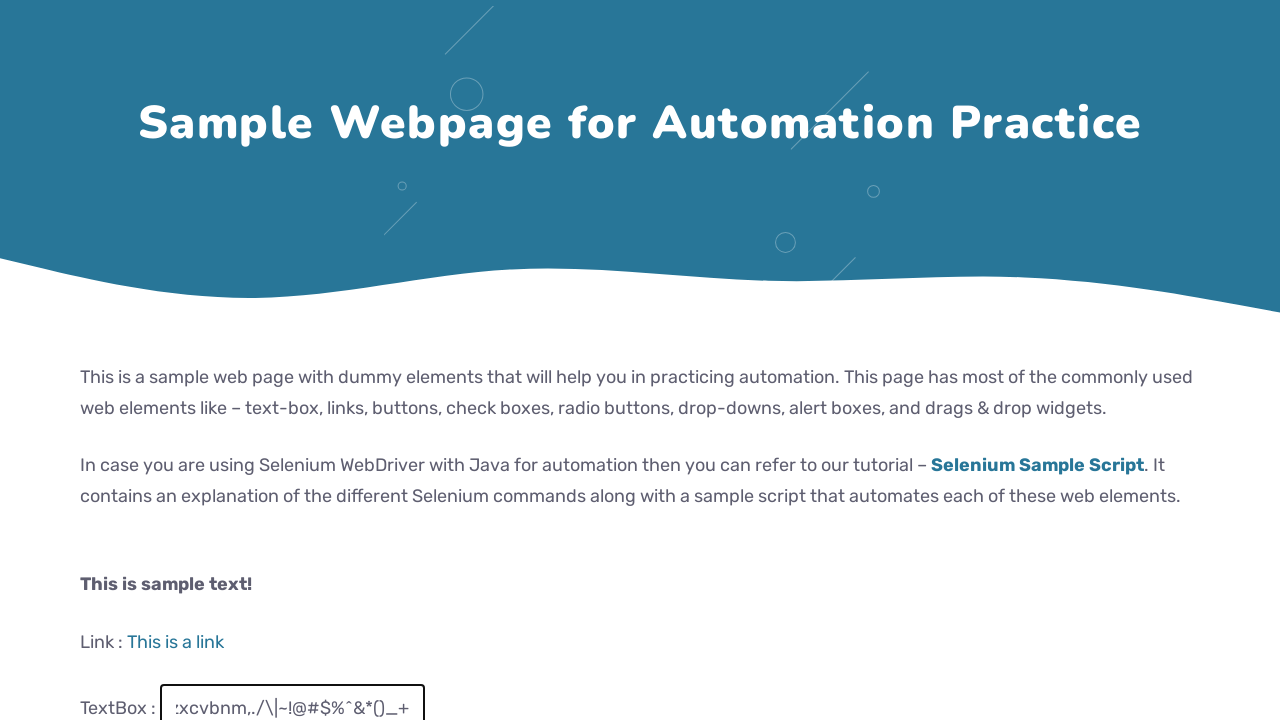